Tests AJAX functionality by clicking a button that triggers an asynchronous request and waiting for the success message to appear in the content area.

Starting URL: http://uitestingplayground.com/ajax

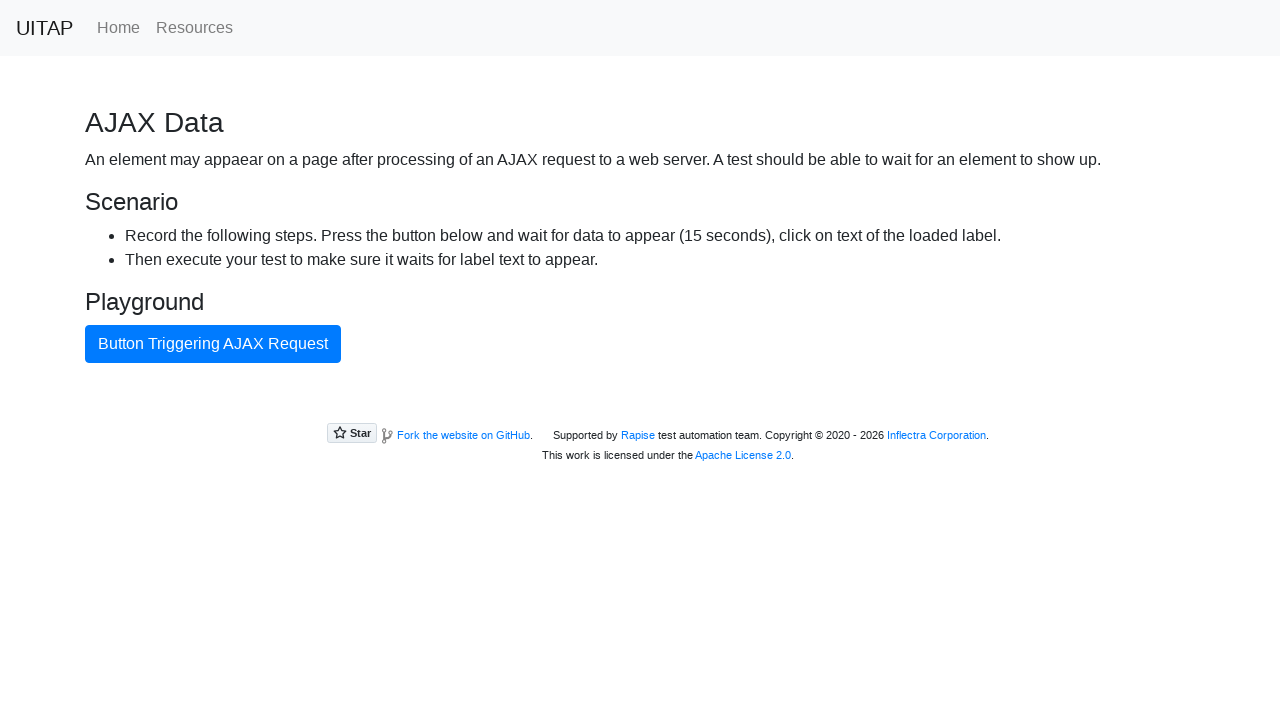

Clicked AJAX button to trigger asynchronous request at (213, 344) on #ajaxButton
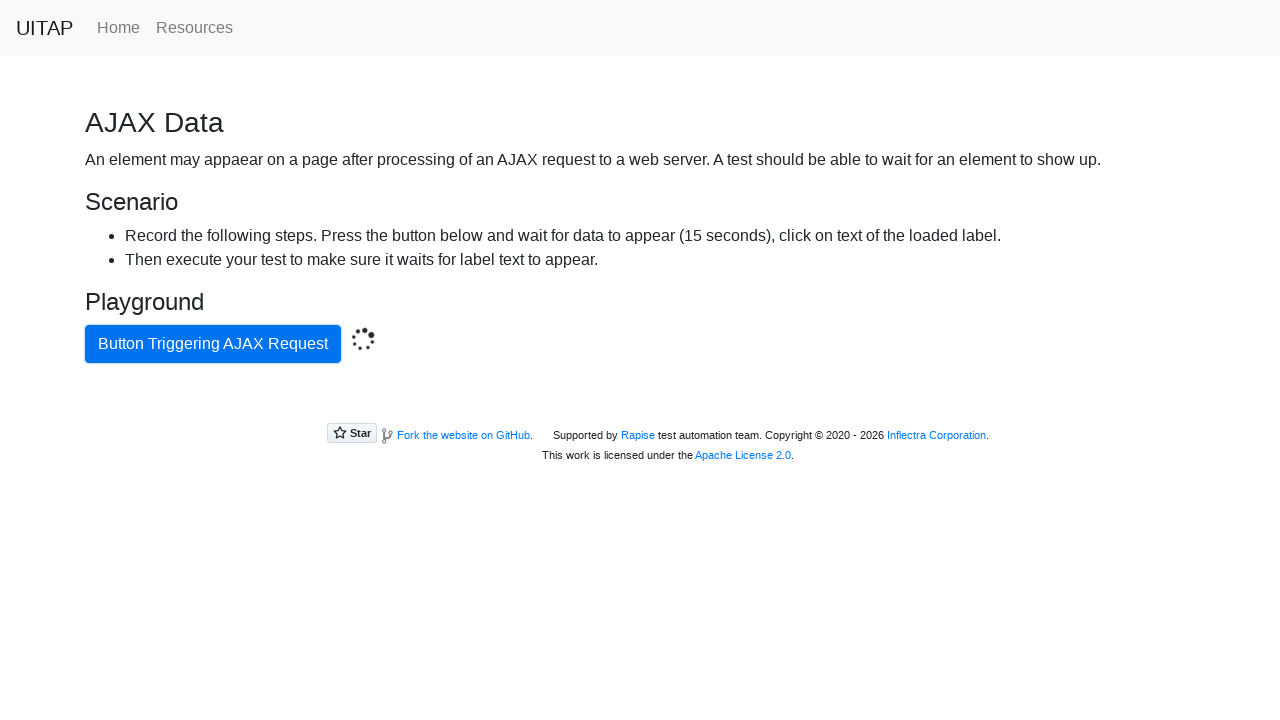

Success message appeared in content area after AJAX completed
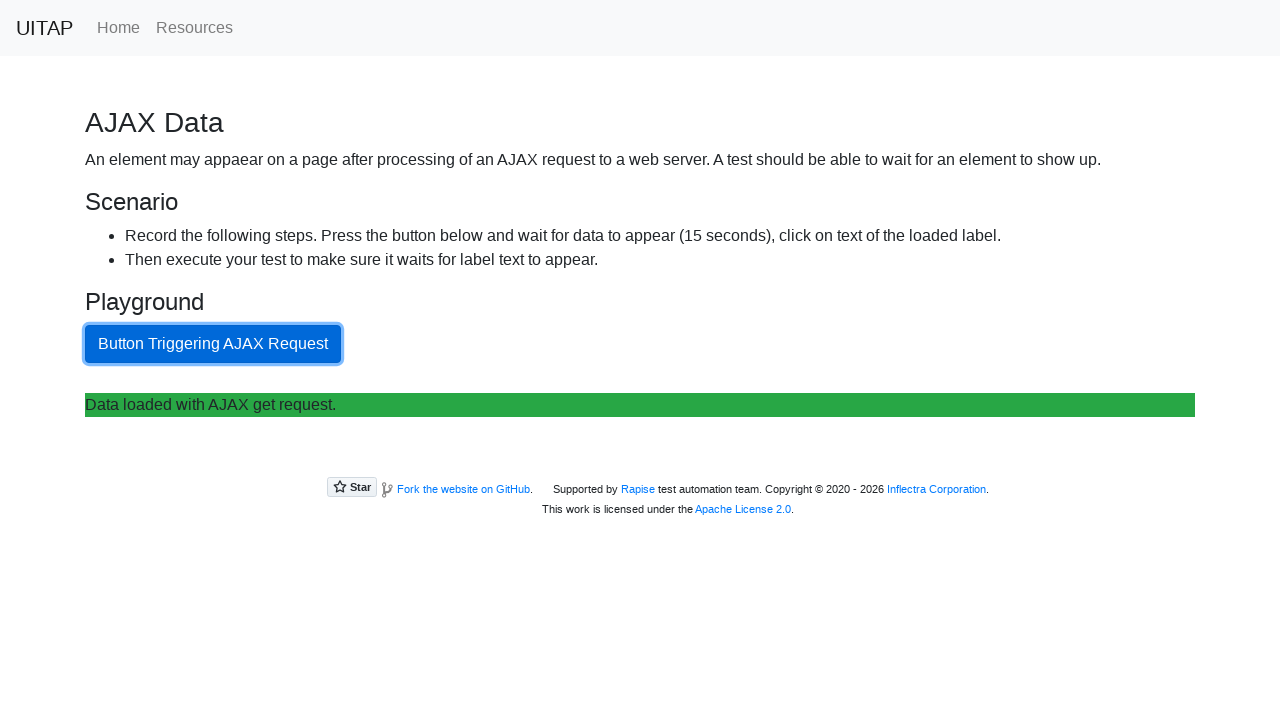

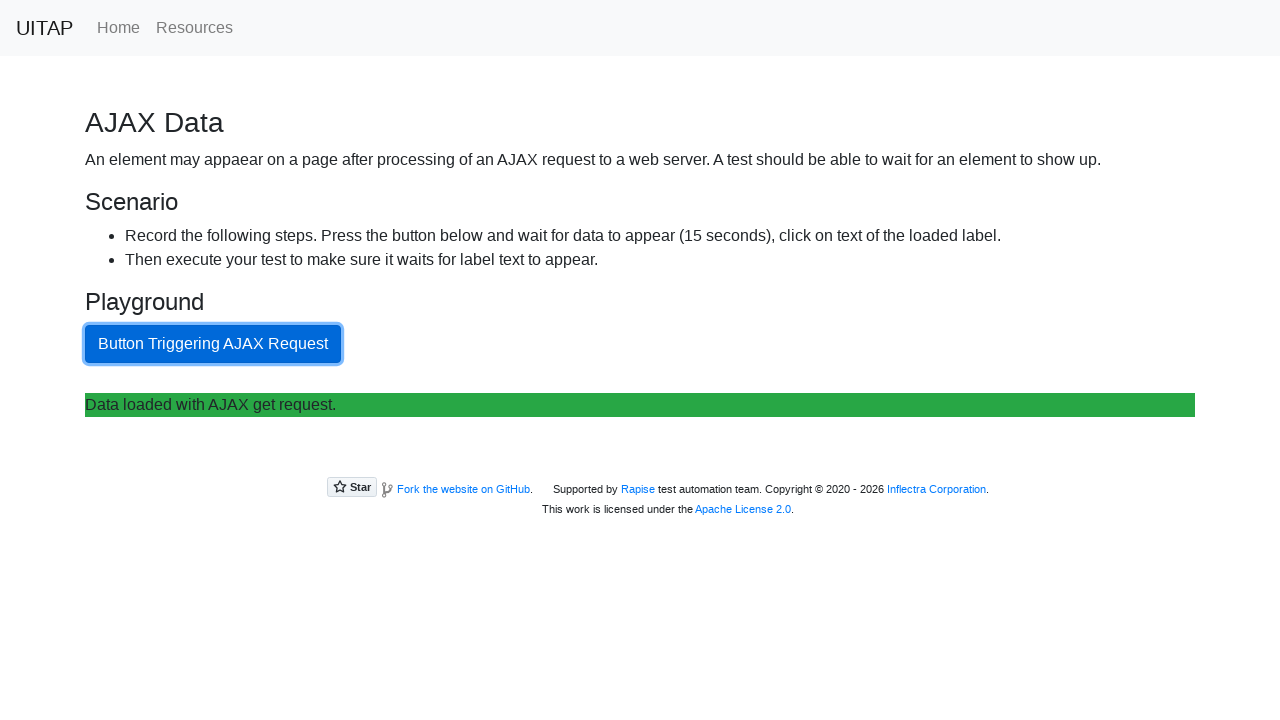